Navigates to the Phones category

Starting URL: https://www.demoblaze.com/

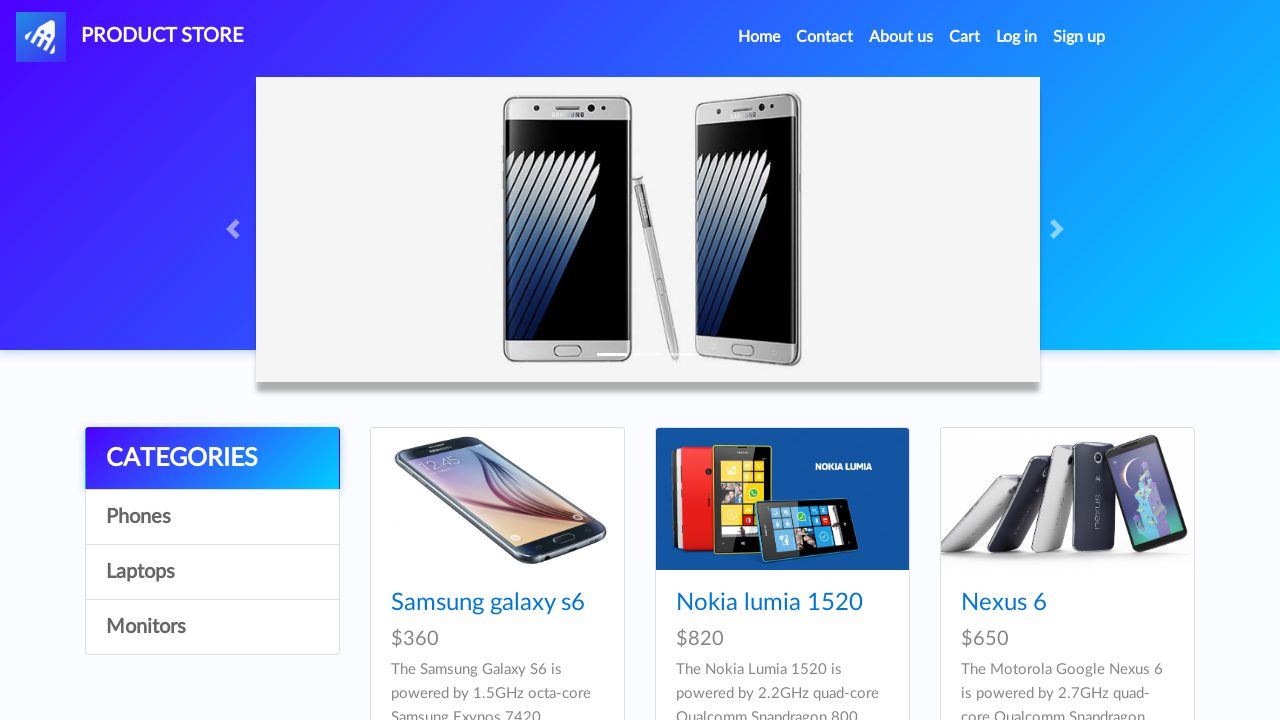

Navigated to https://www.demoblaze.com/
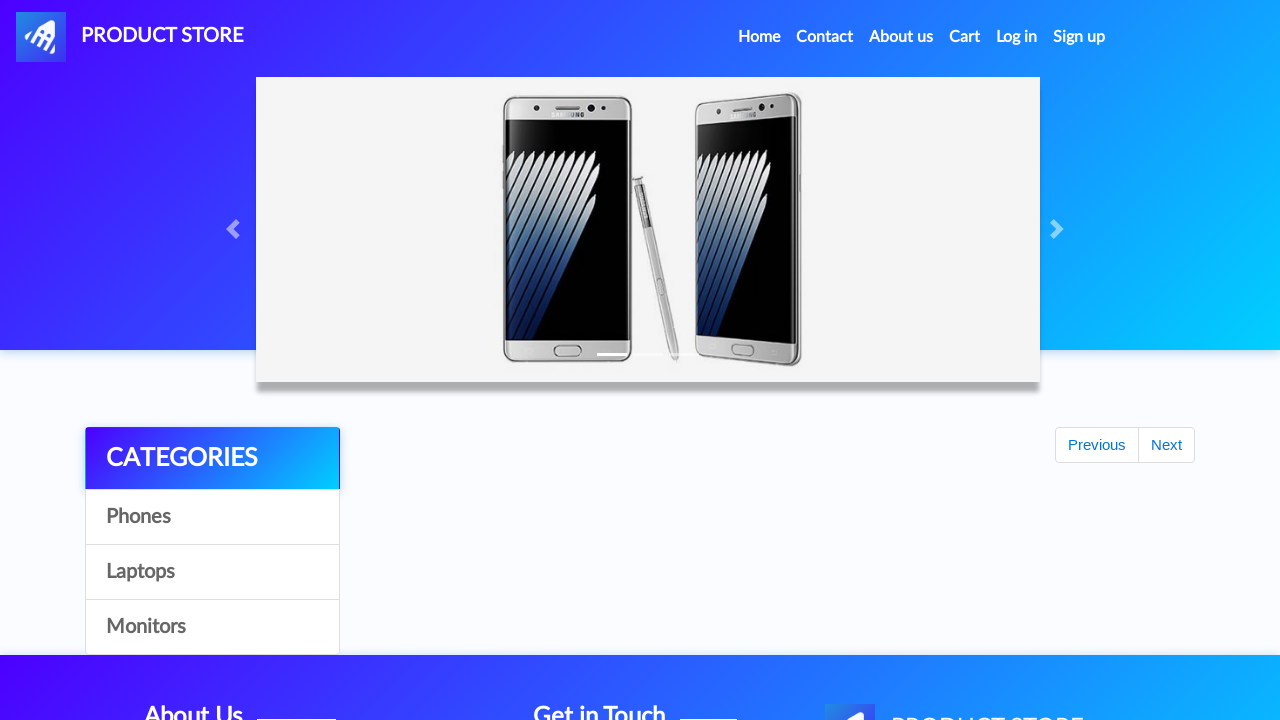

Clicked Phones category link at (212, 517) on xpath=//a[contains(text(),'Phones')]
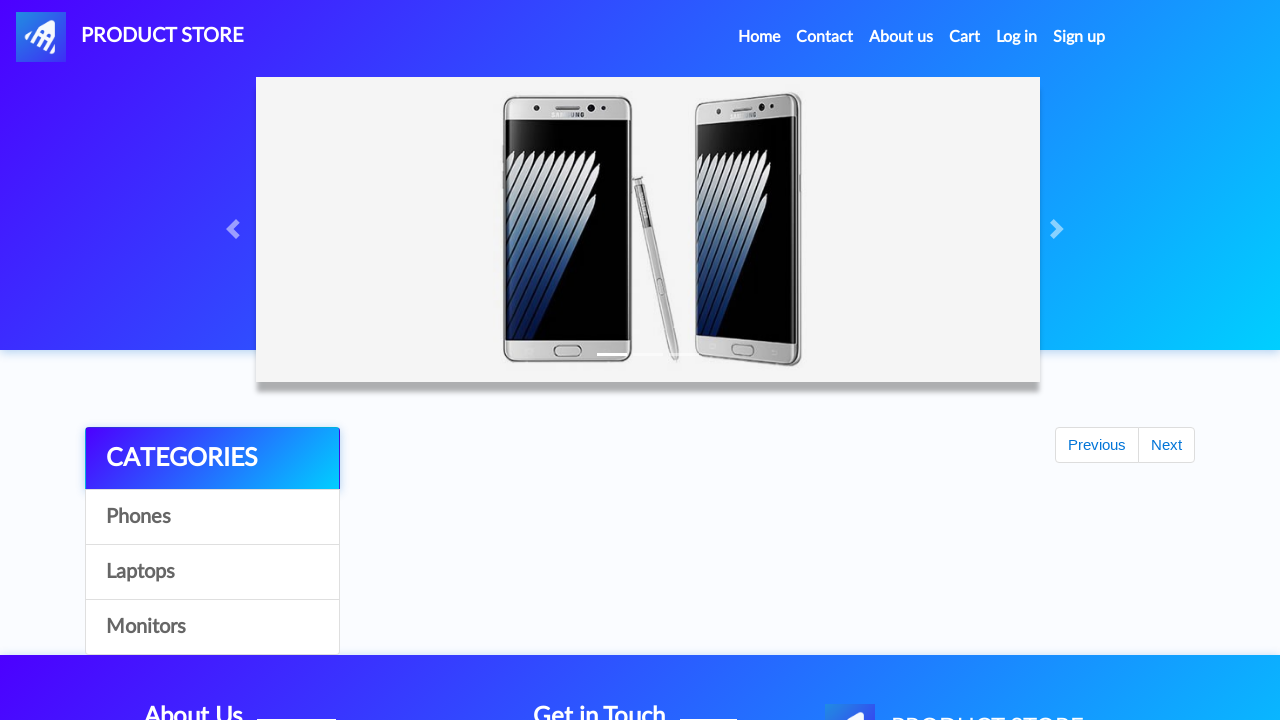

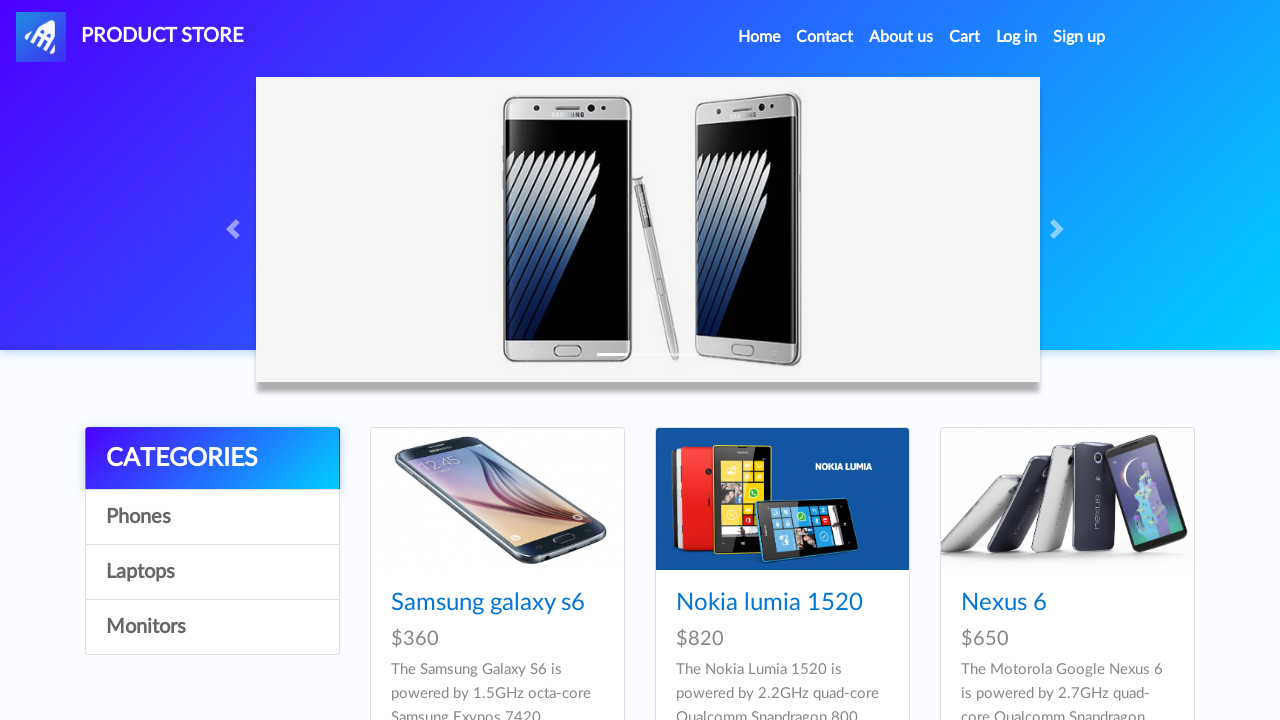